Tests autocomplete input field by typing text and verifying the entered value

Starting URL: https://rahulshettyacademy.com/AutomationPractice/

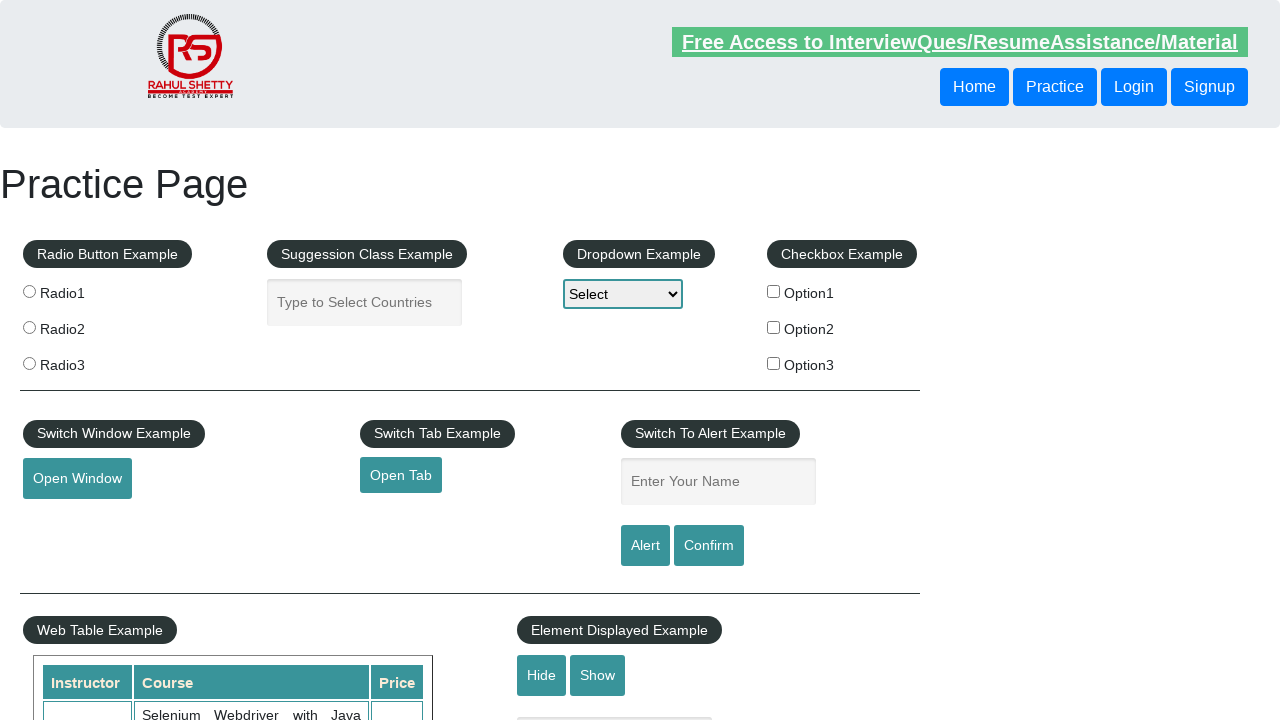

Navigated to AutomationPractice page
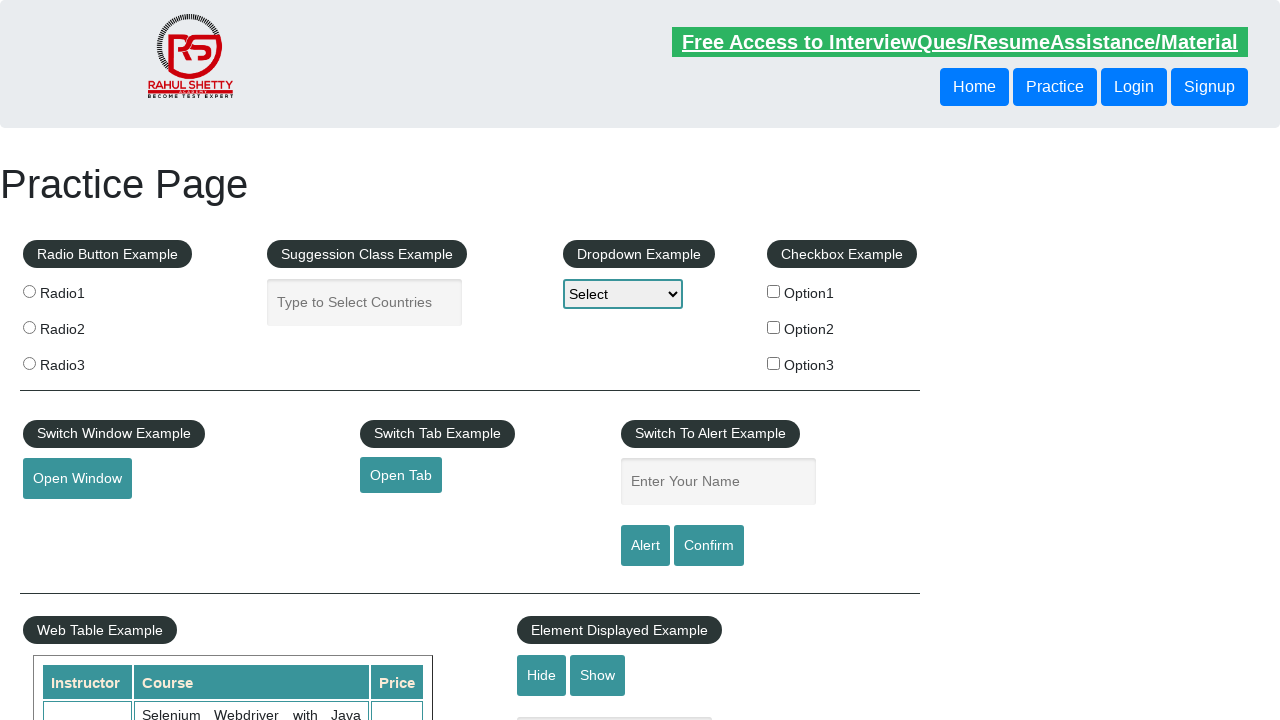

Filled autocomplete field with 'Hello, Rohit!' on #autocomplete
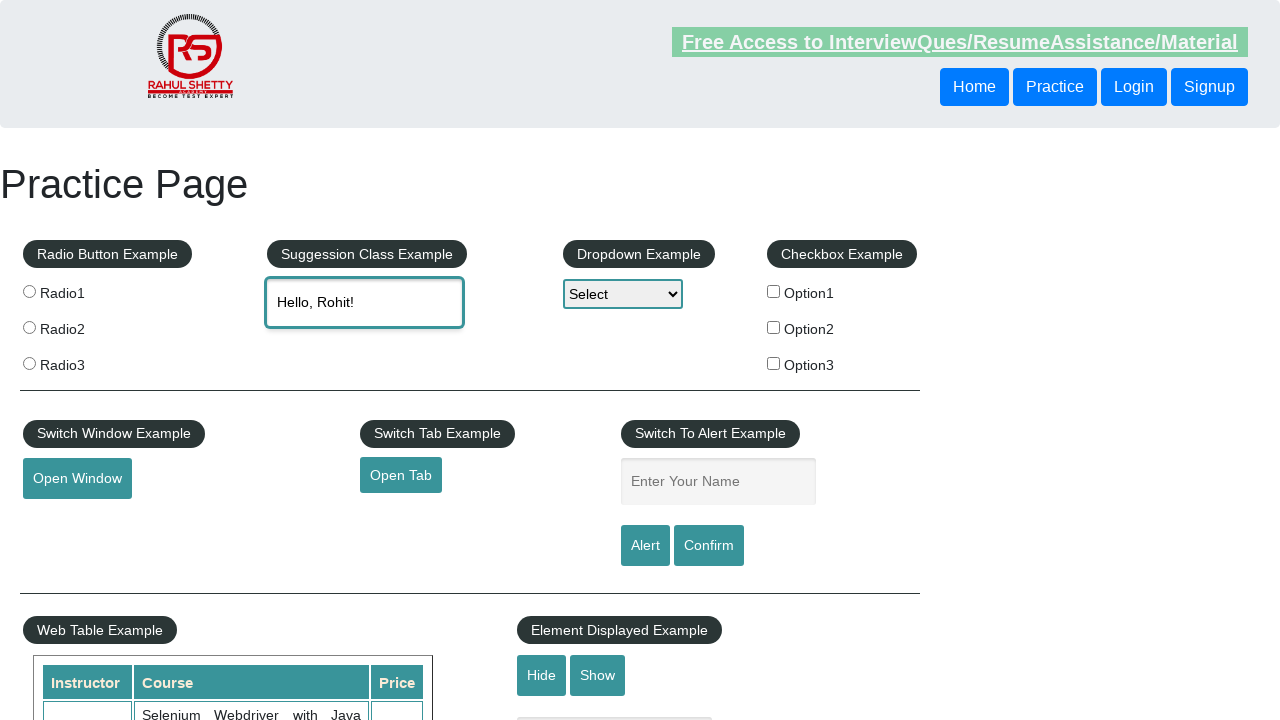

Retrieved autocomplete field value
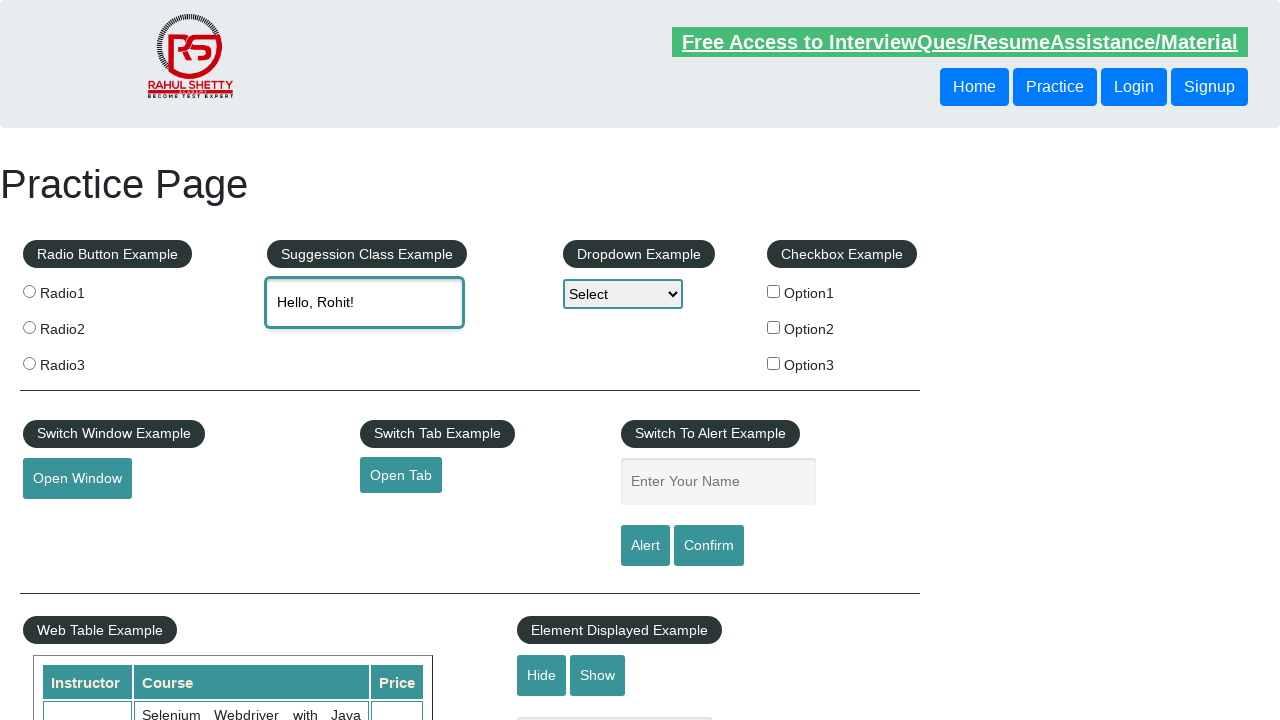

Verified autocomplete field contains 'Hello, Rohit!'
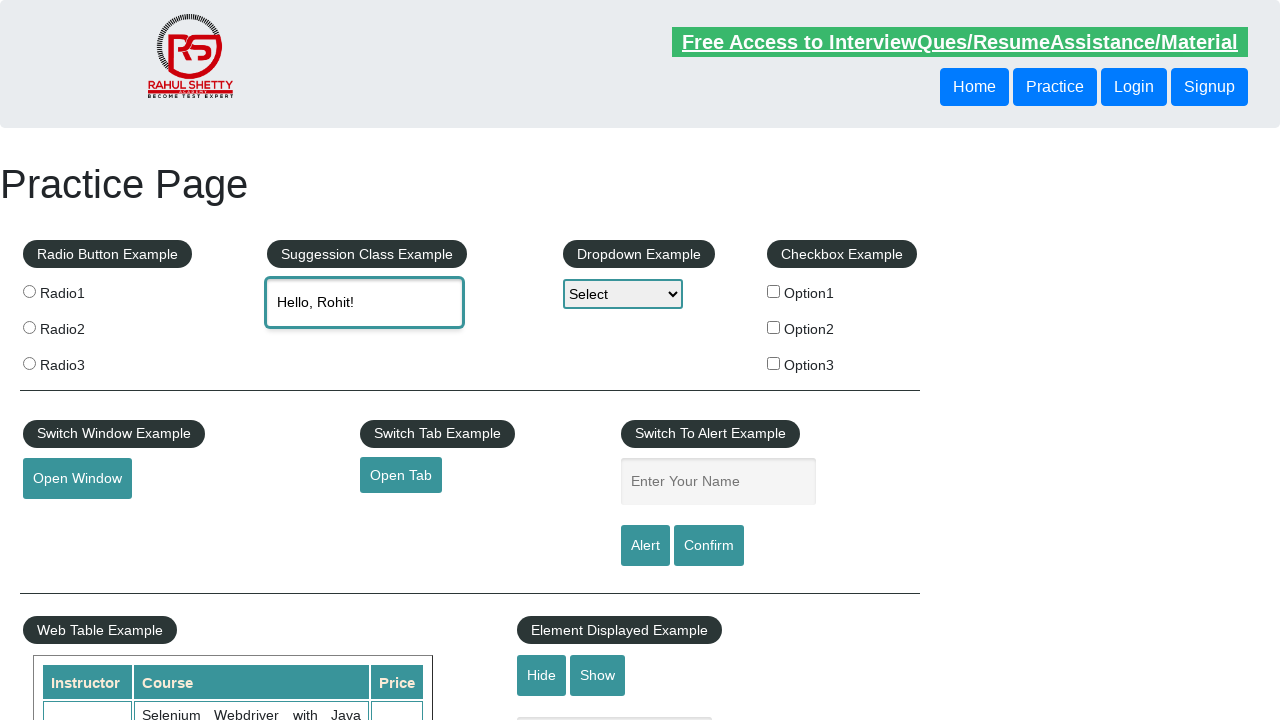

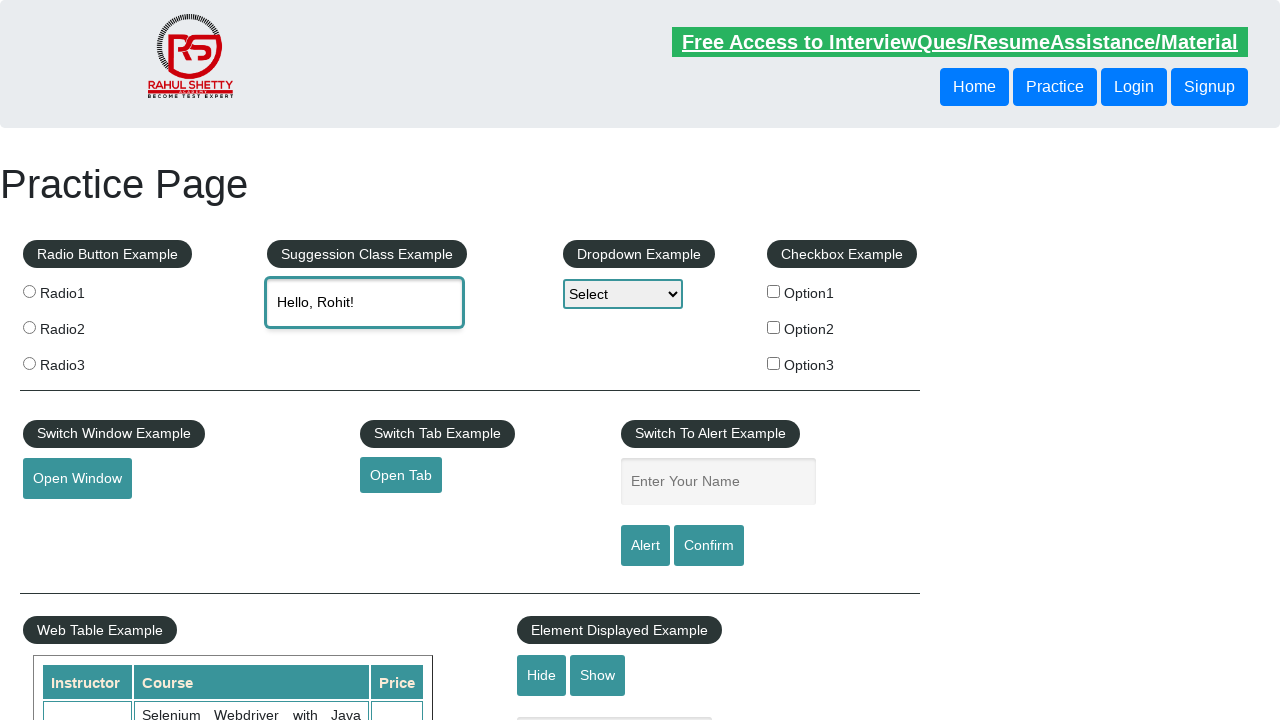